Tests dropdown functionality by navigating to the dropdown page and selecting Option 1 from a dropdown menu

Starting URL: https://the-internet.herokuapp.com/

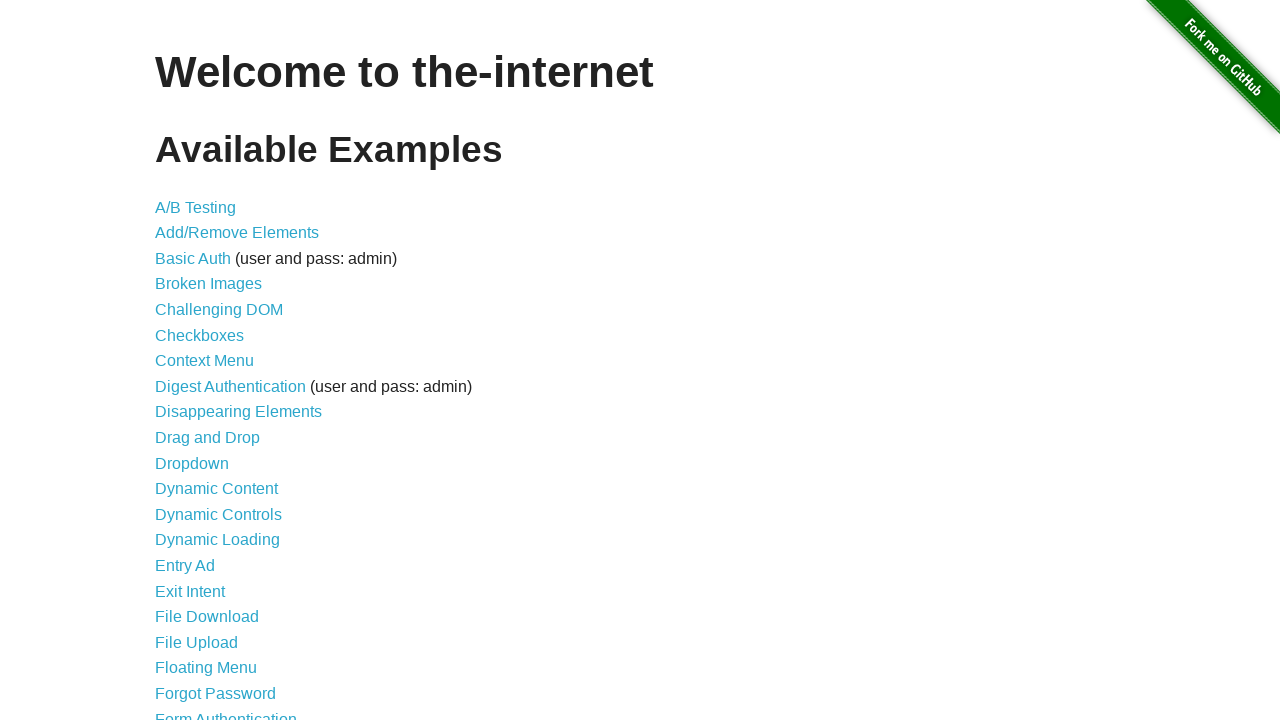

Clicked on the Dropdown link to navigate to dropdown page at (192, 463) on text=Dropdown
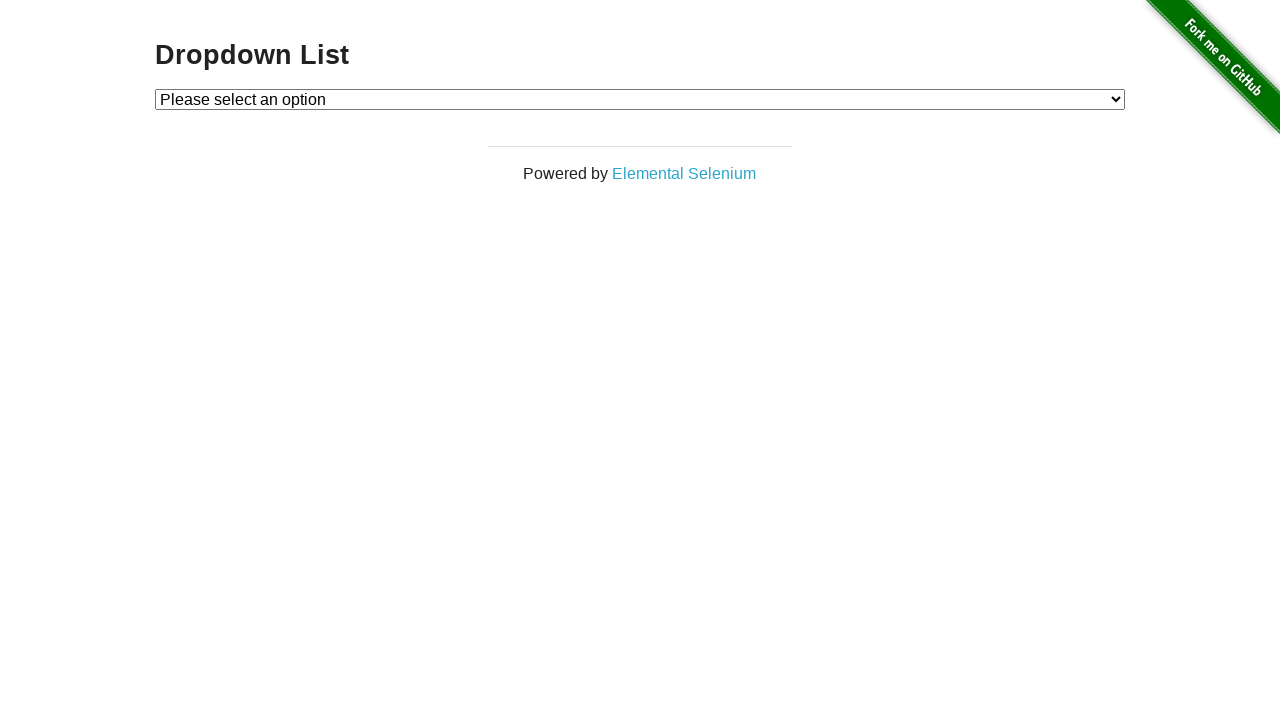

Selected Option 1 from the dropdown menu on #dropdown
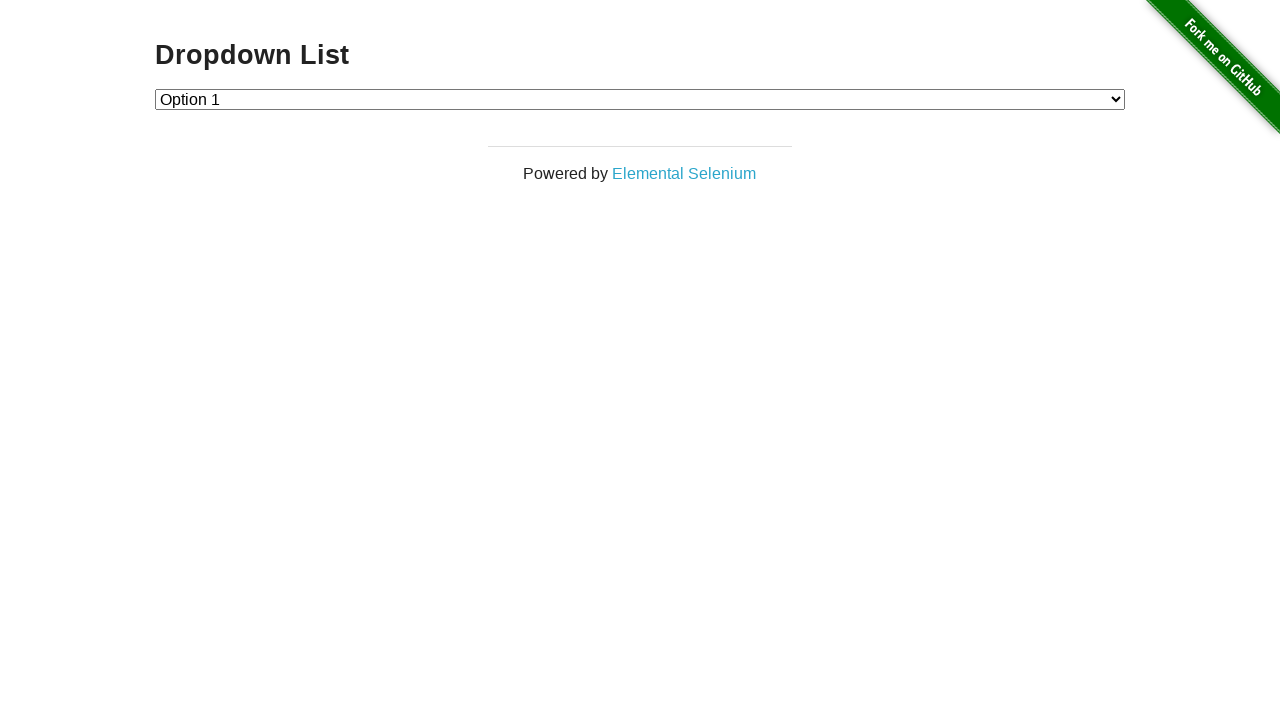

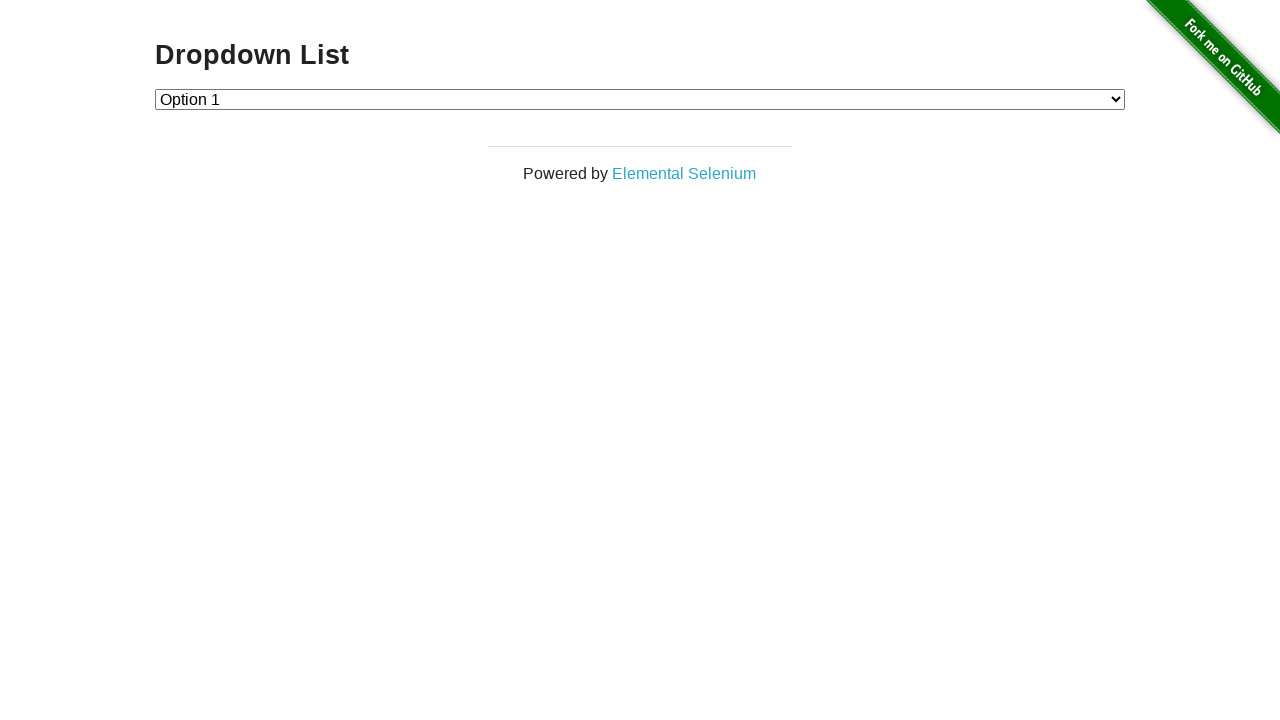